Tests selecting all visible checkboxes on the page

Starting URL: https://www.leafground.com/checkbox.xhtml

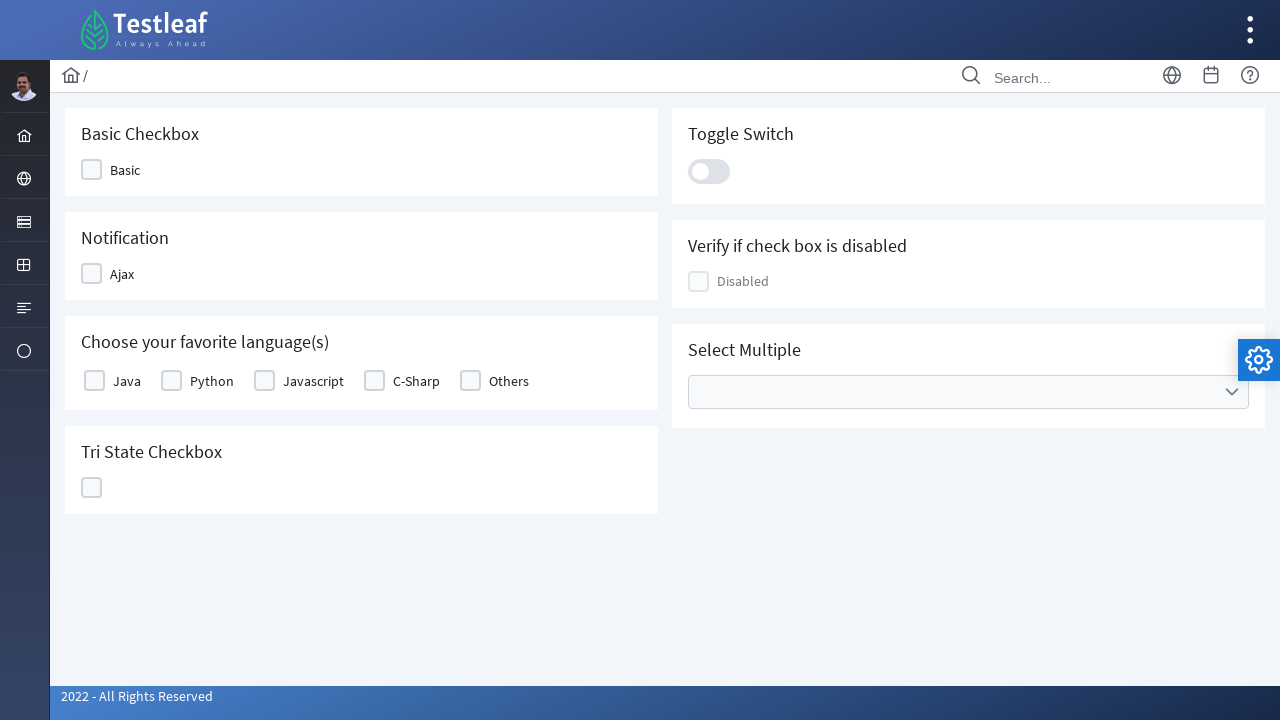

Located all checkbox elements on the page
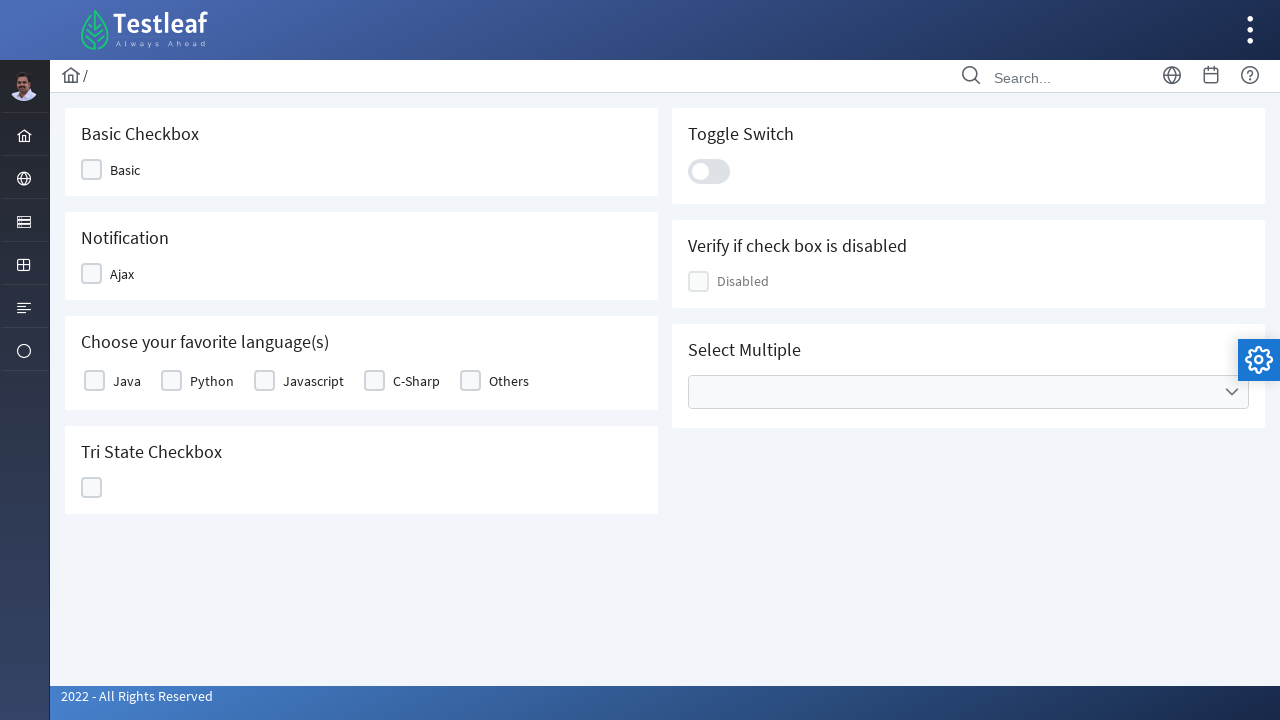

Clicked a visible checkbox
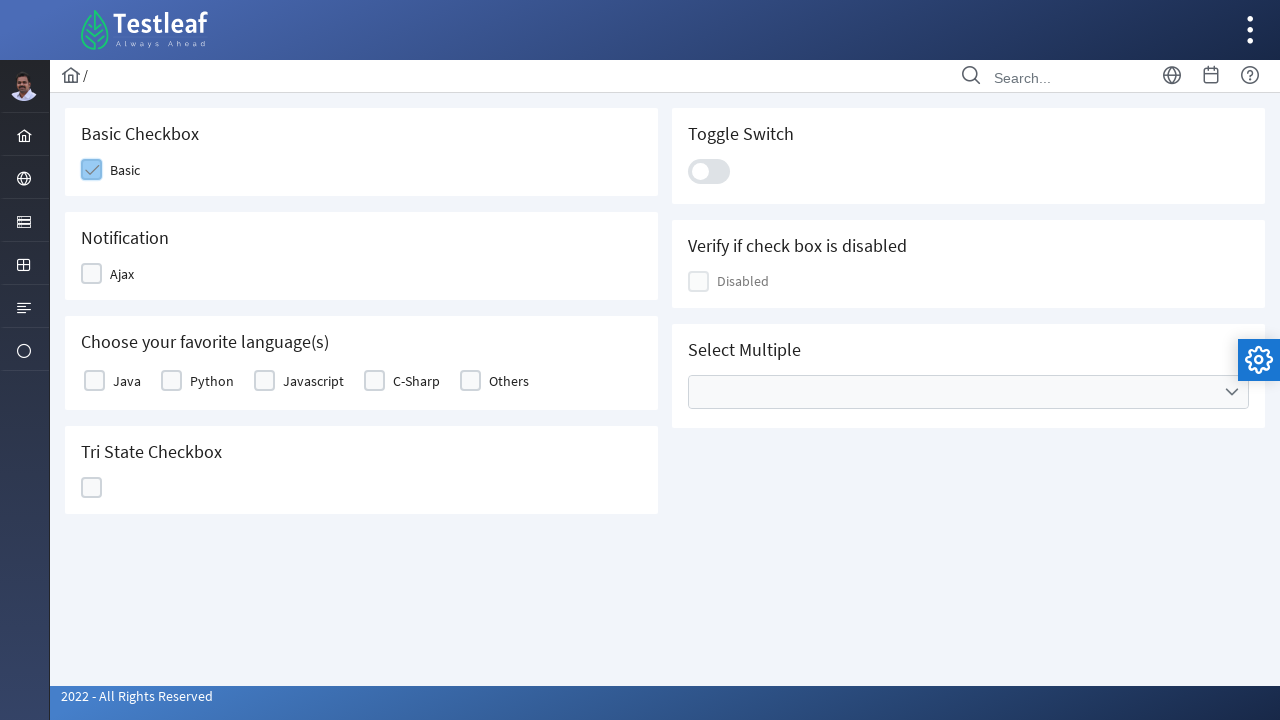

Clicked a visible checkbox
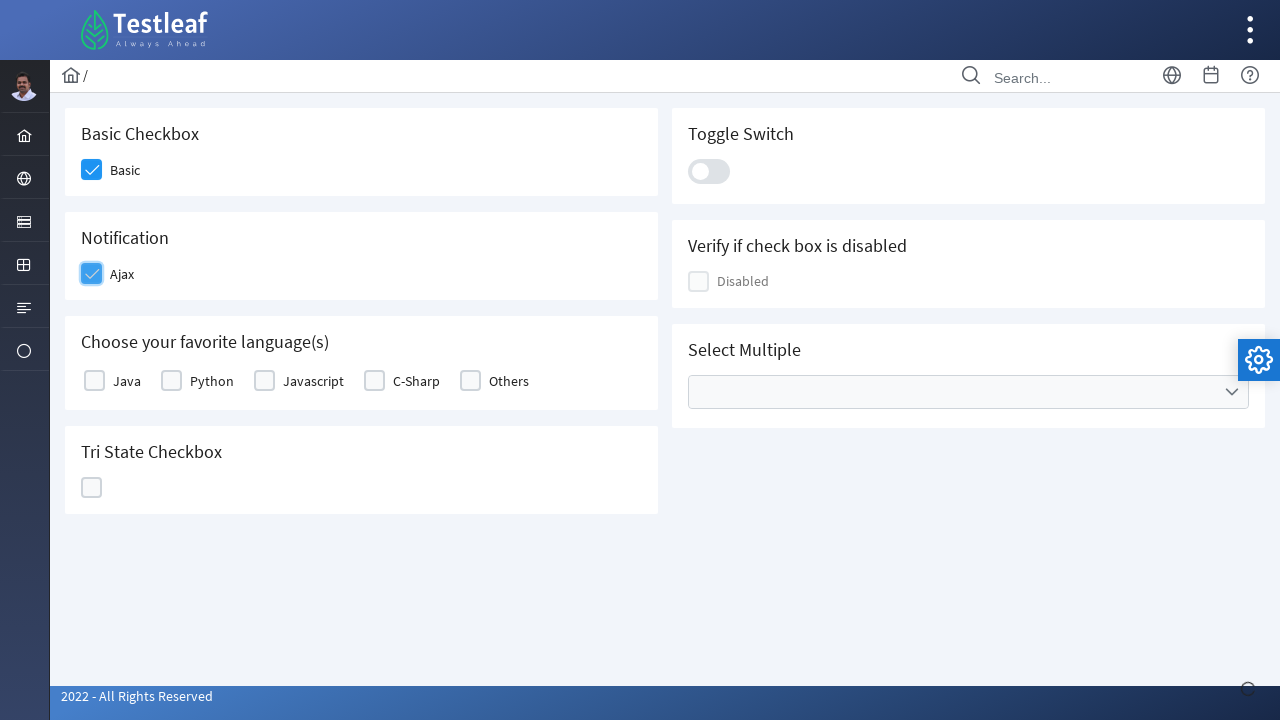

Clicked a visible checkbox
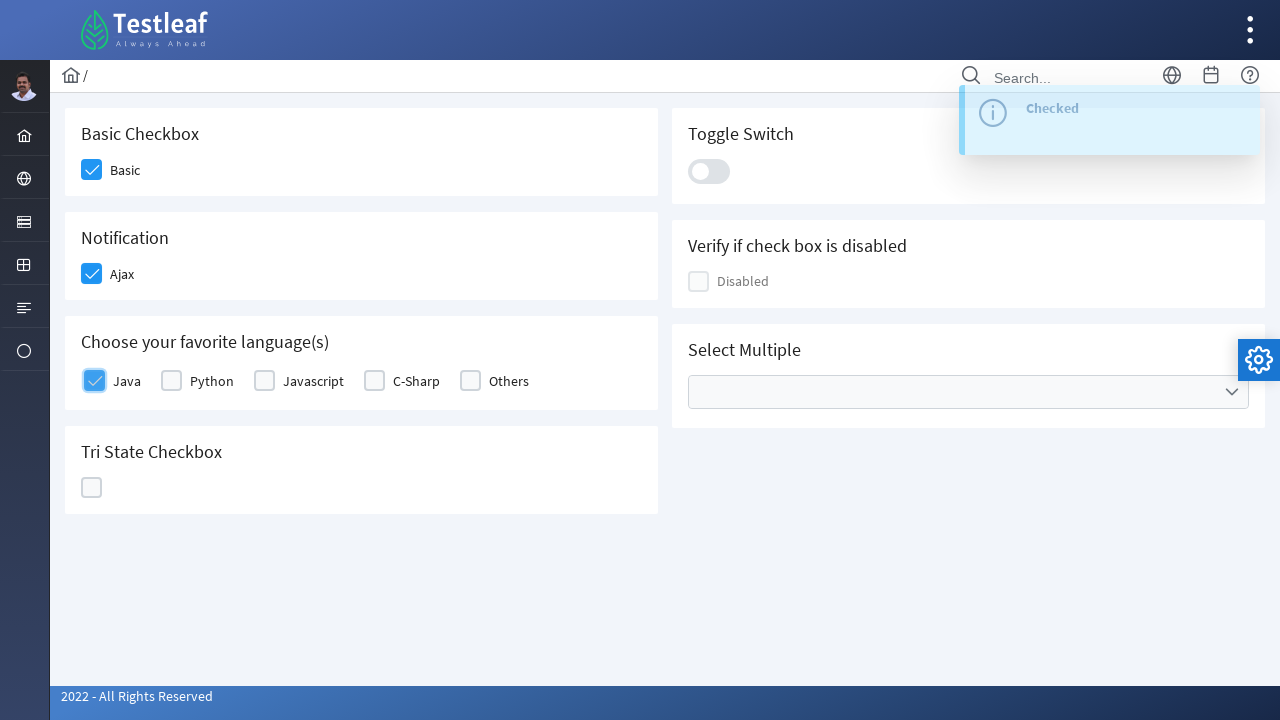

Clicked a visible checkbox
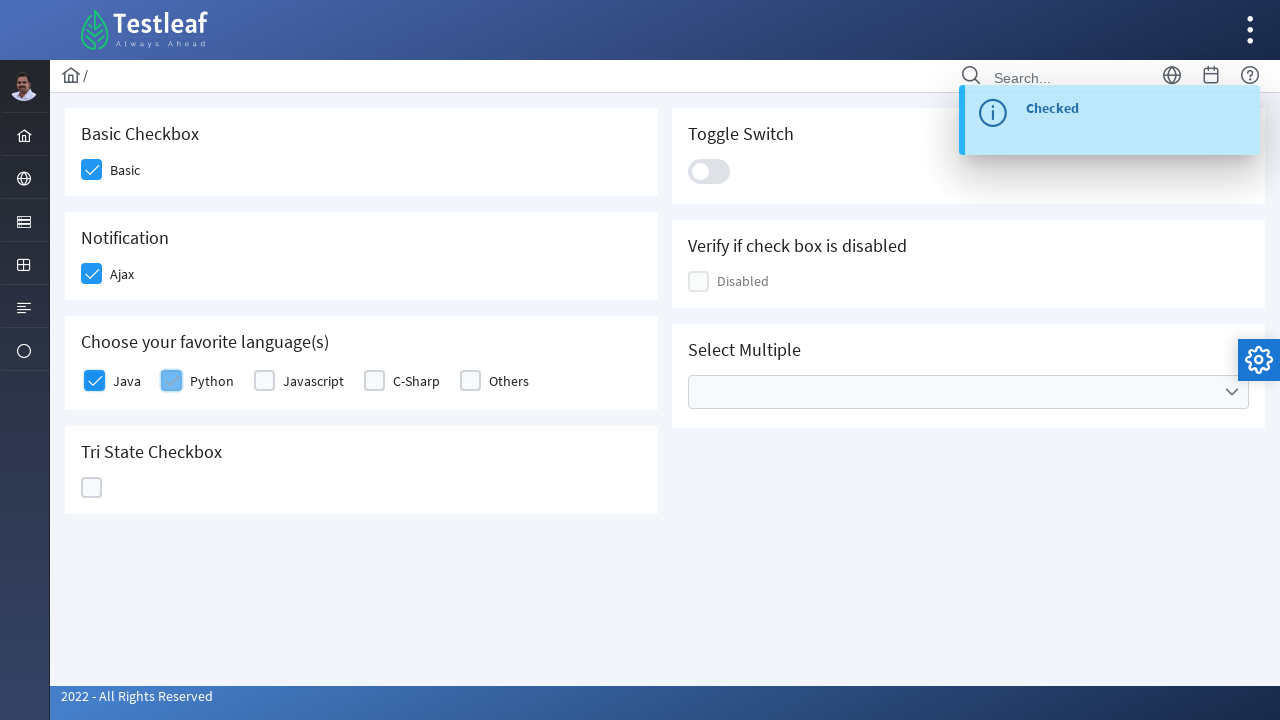

Clicked a visible checkbox
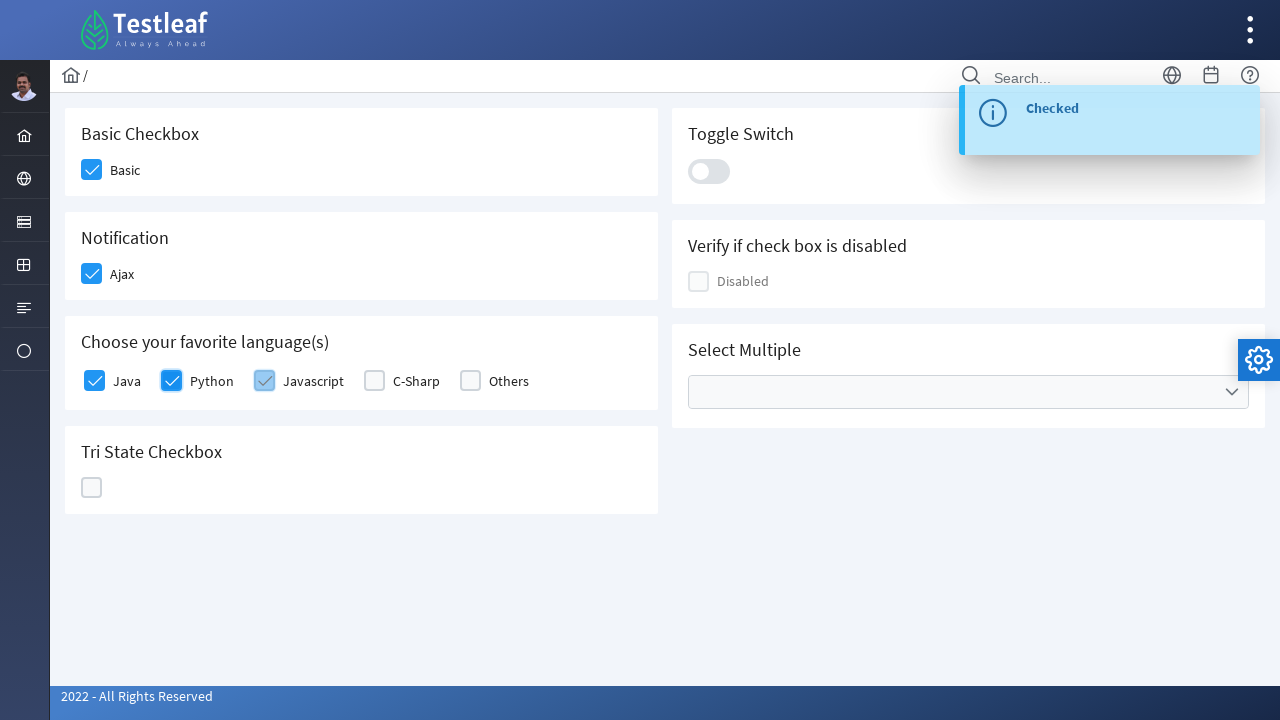

Clicked a visible checkbox
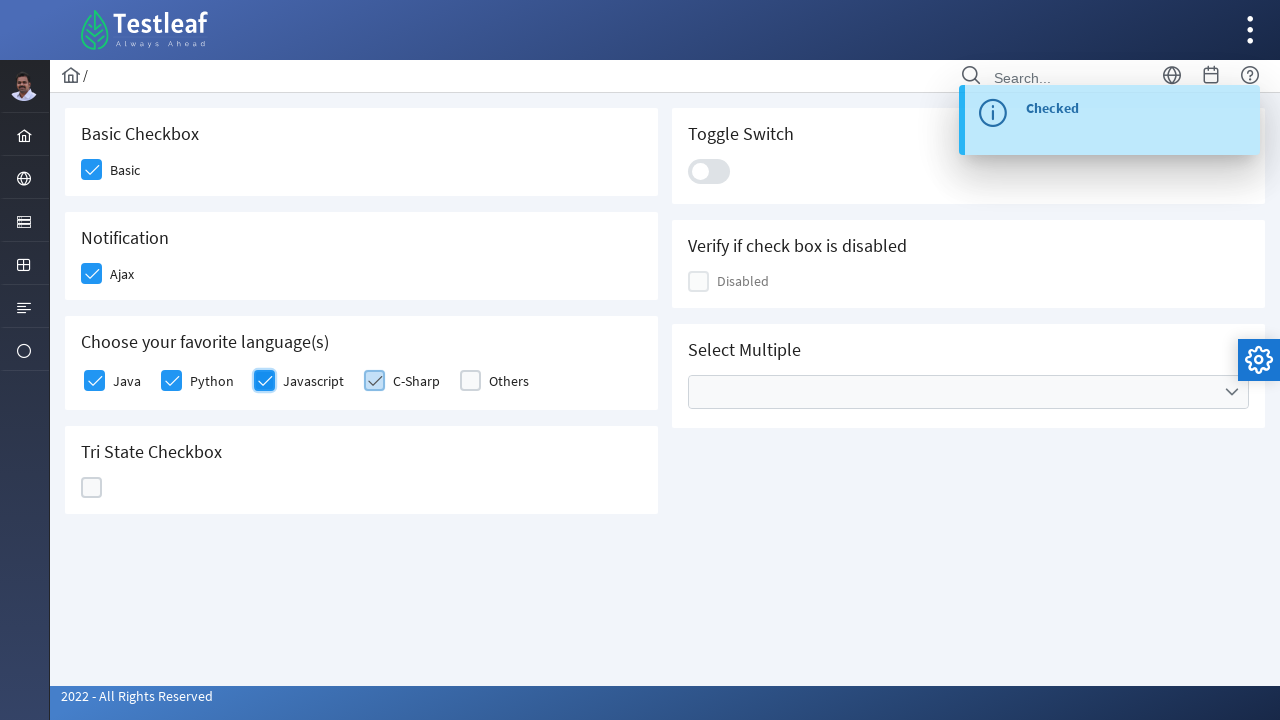

Clicked a visible checkbox
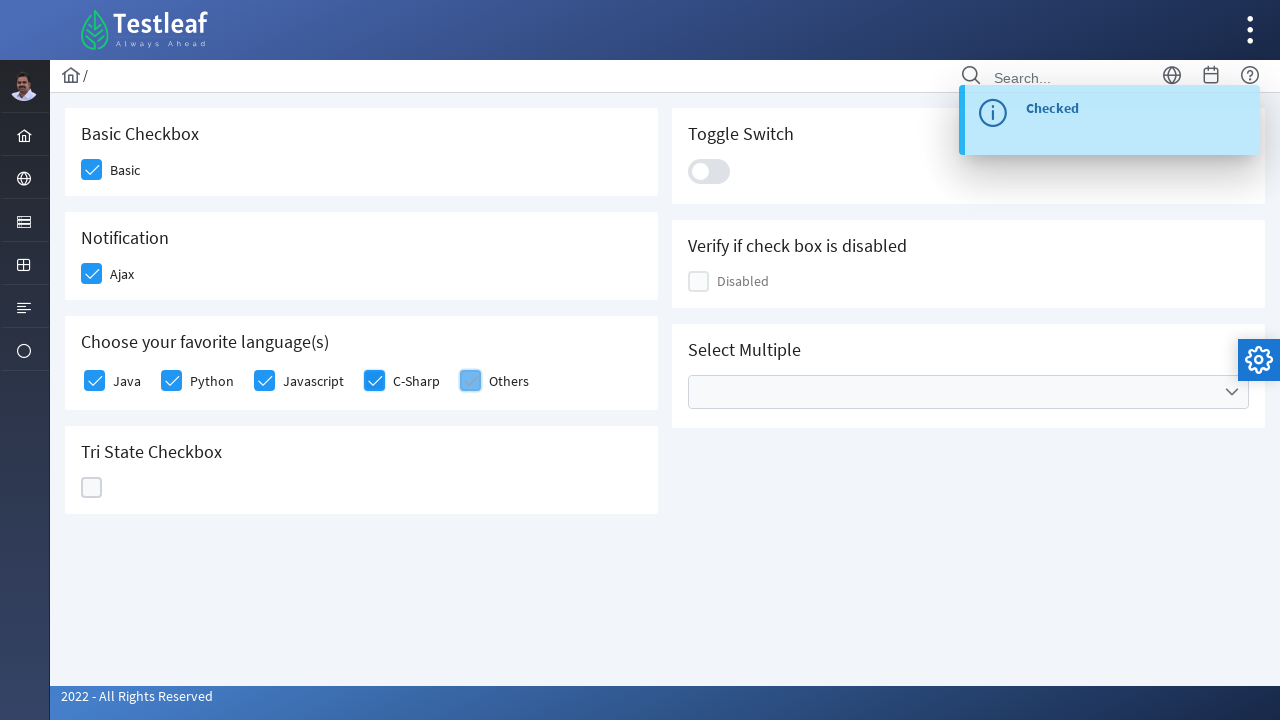

Clicked a visible checkbox
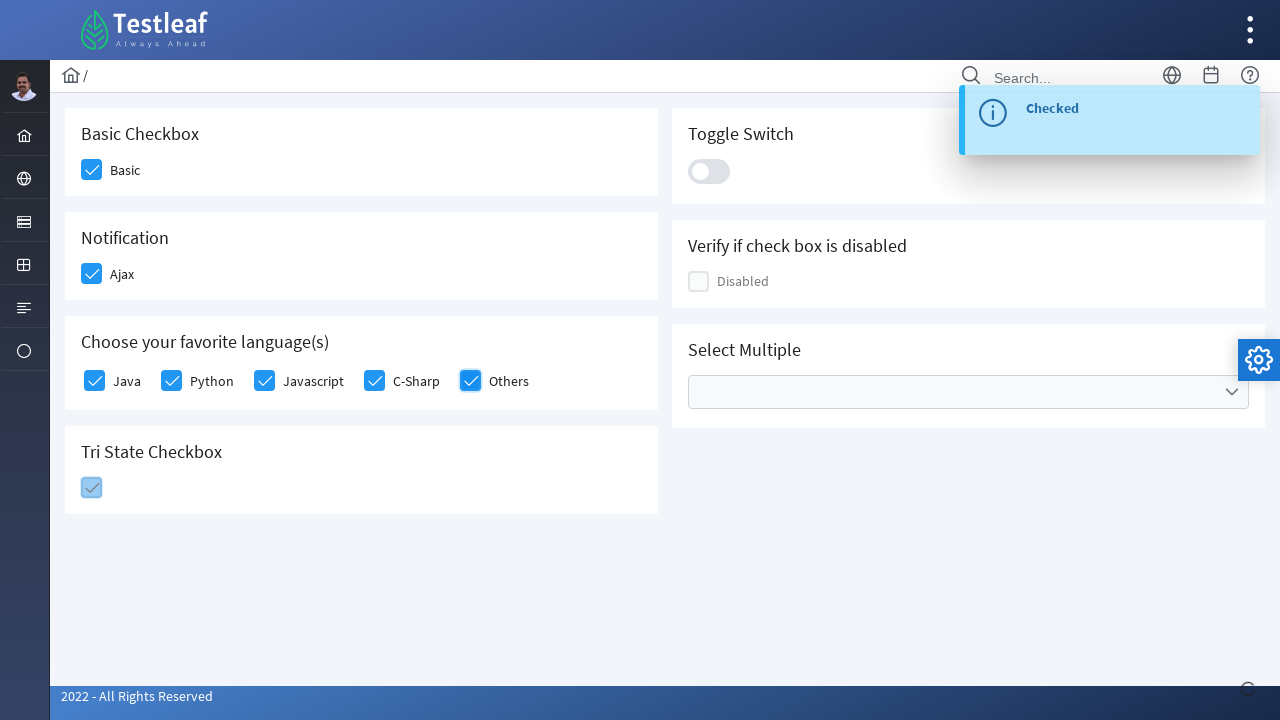

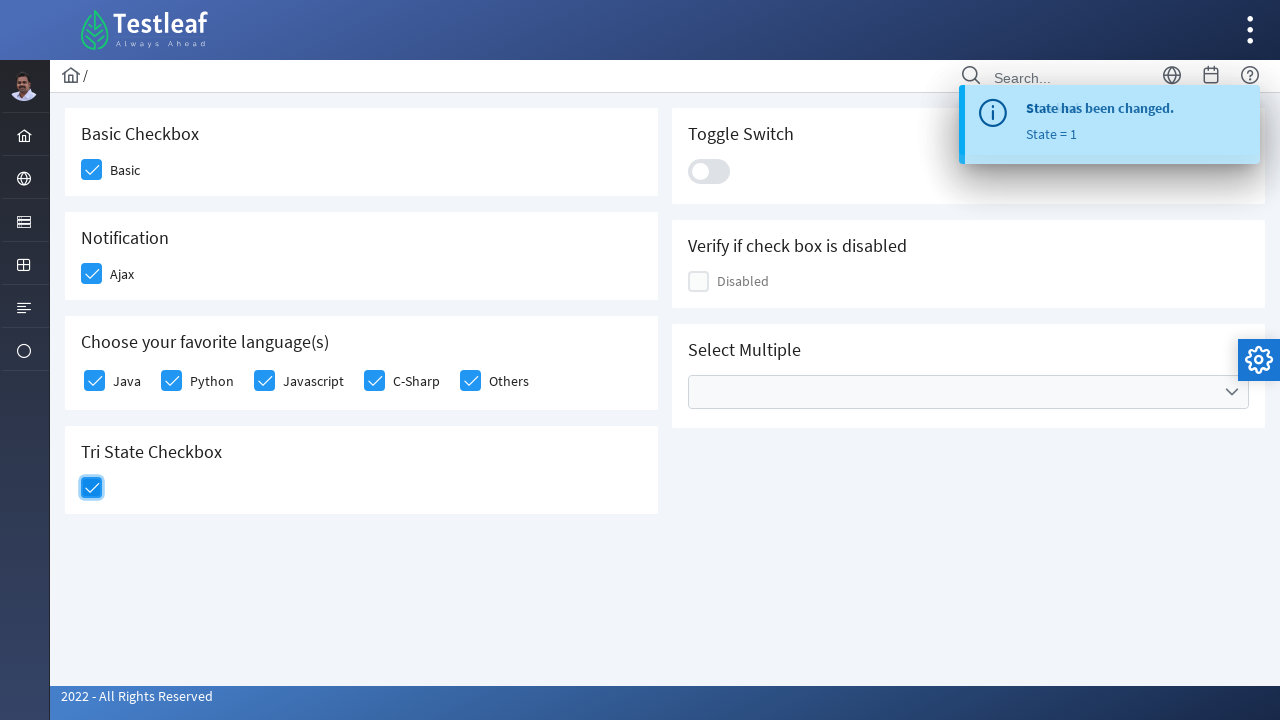